Tests various form interactions including incorrect login attempt, password reset flow, and successful login with checkbox selection

Starting URL: https://rahulshettyacademy.com/locatorspractice/

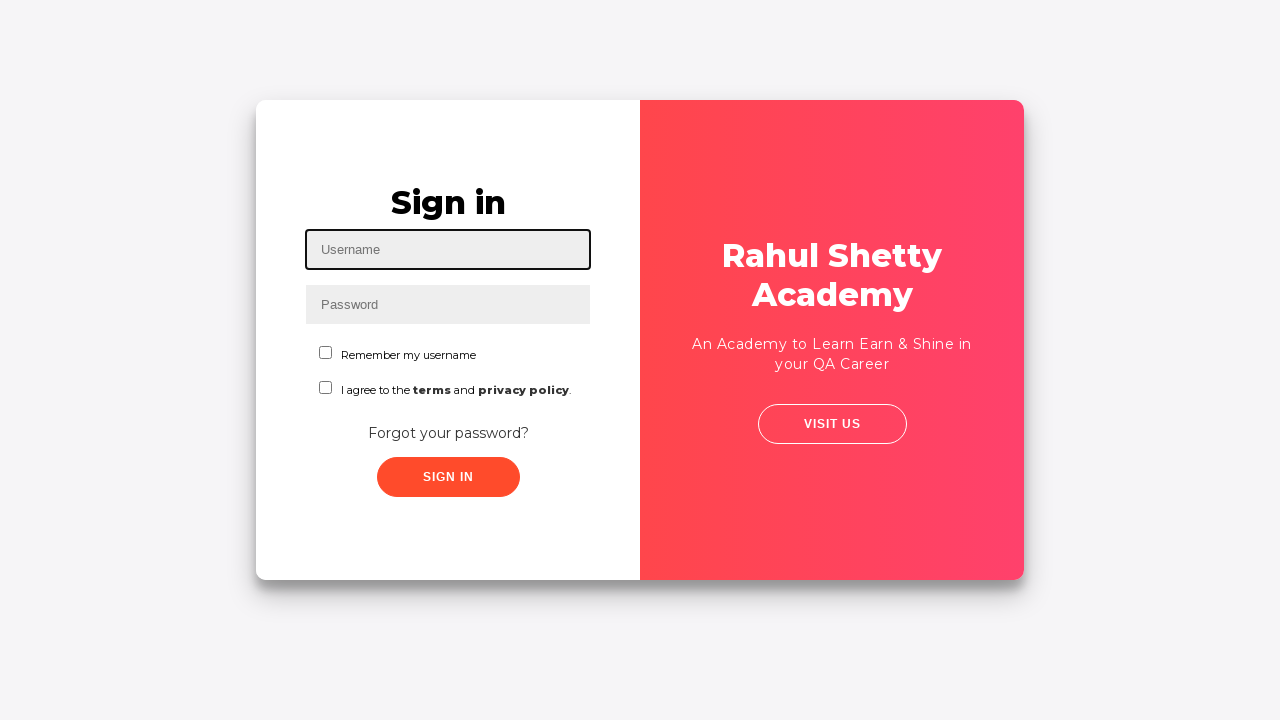

Filled username field with 'abhay' on #inputUsername
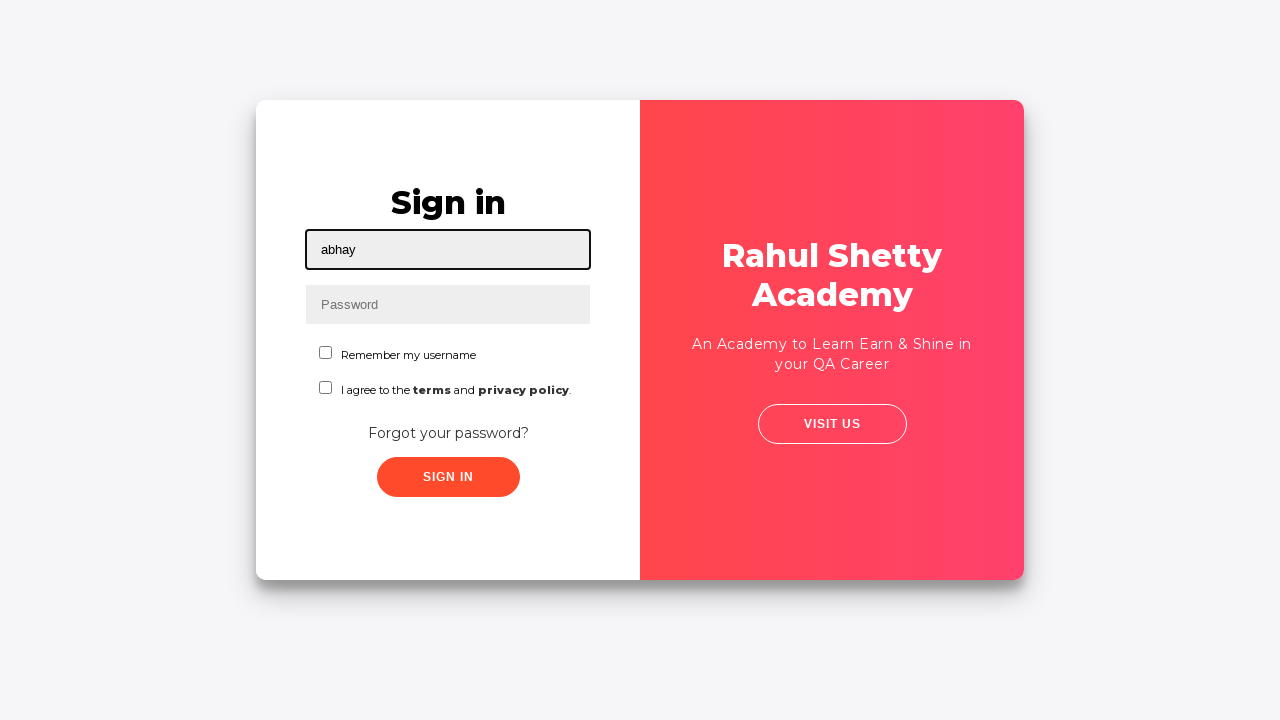

Filled password field with 'abhay' on input[name='inputPassword']
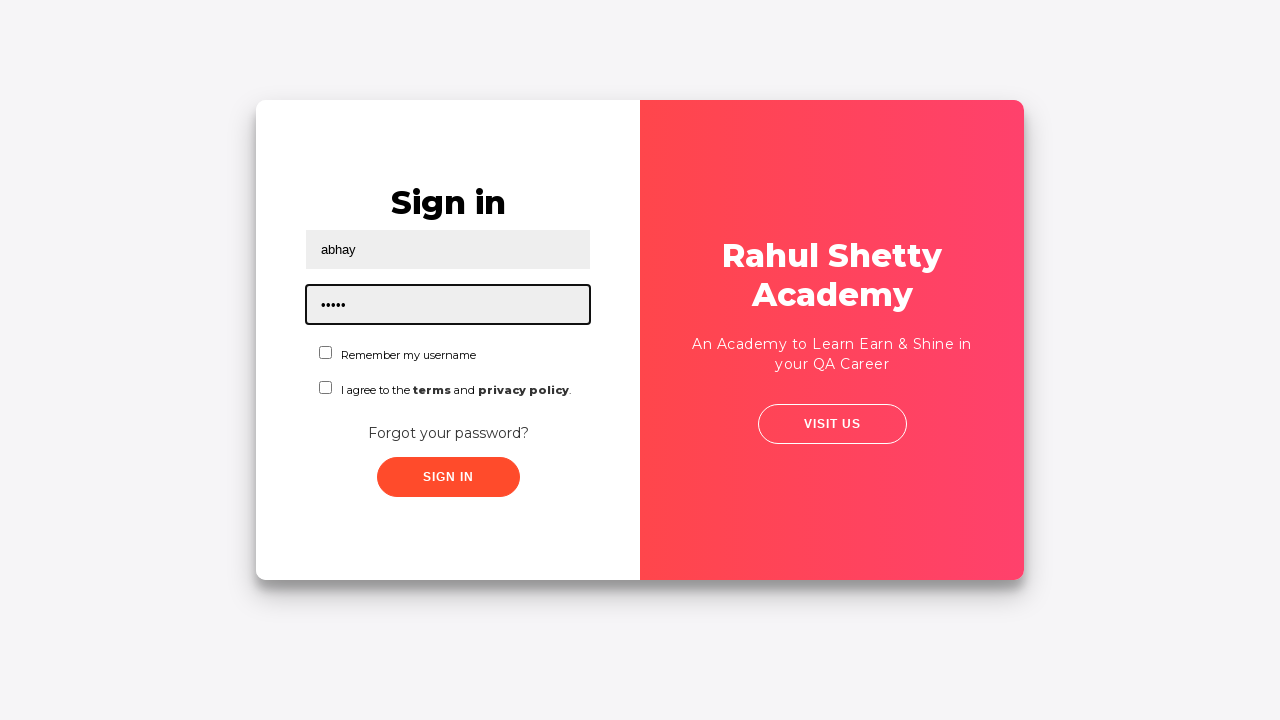

Clicked sign in button with incorrect credentials at (448, 477) on .signInBtn
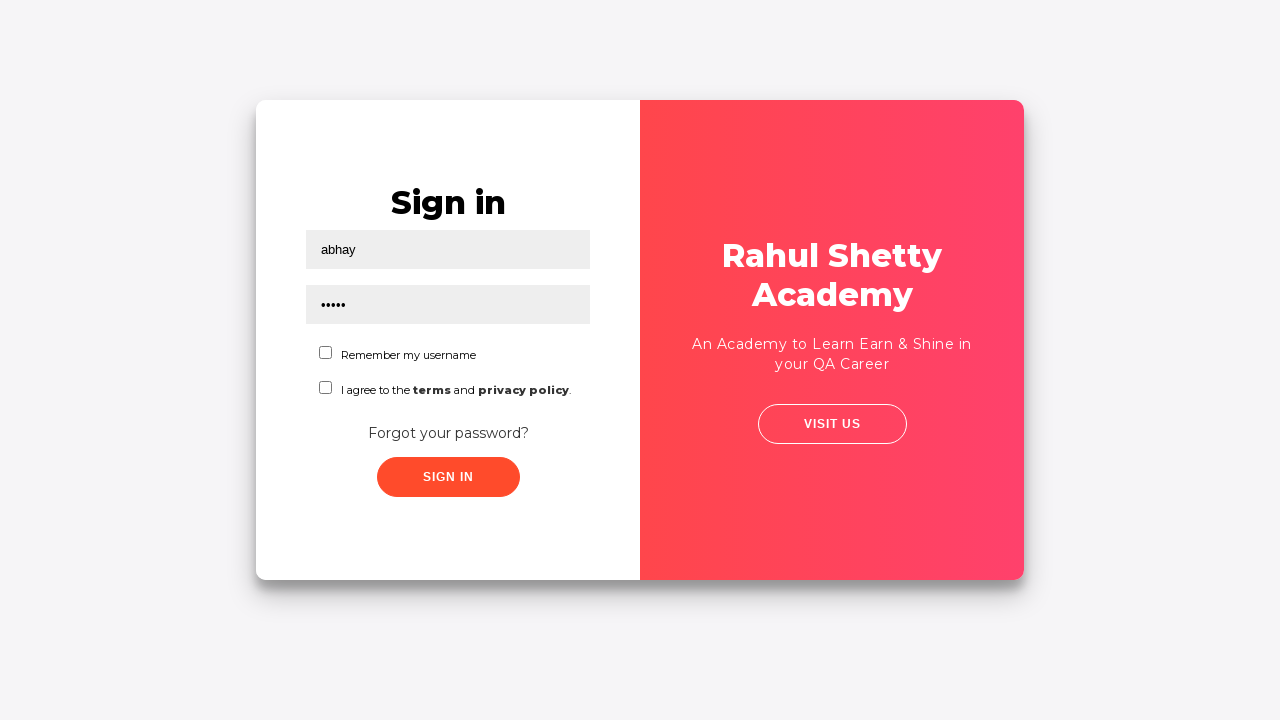

Clicked 'Forgot your password?' link at (448, 433) on text=Forgot your password?
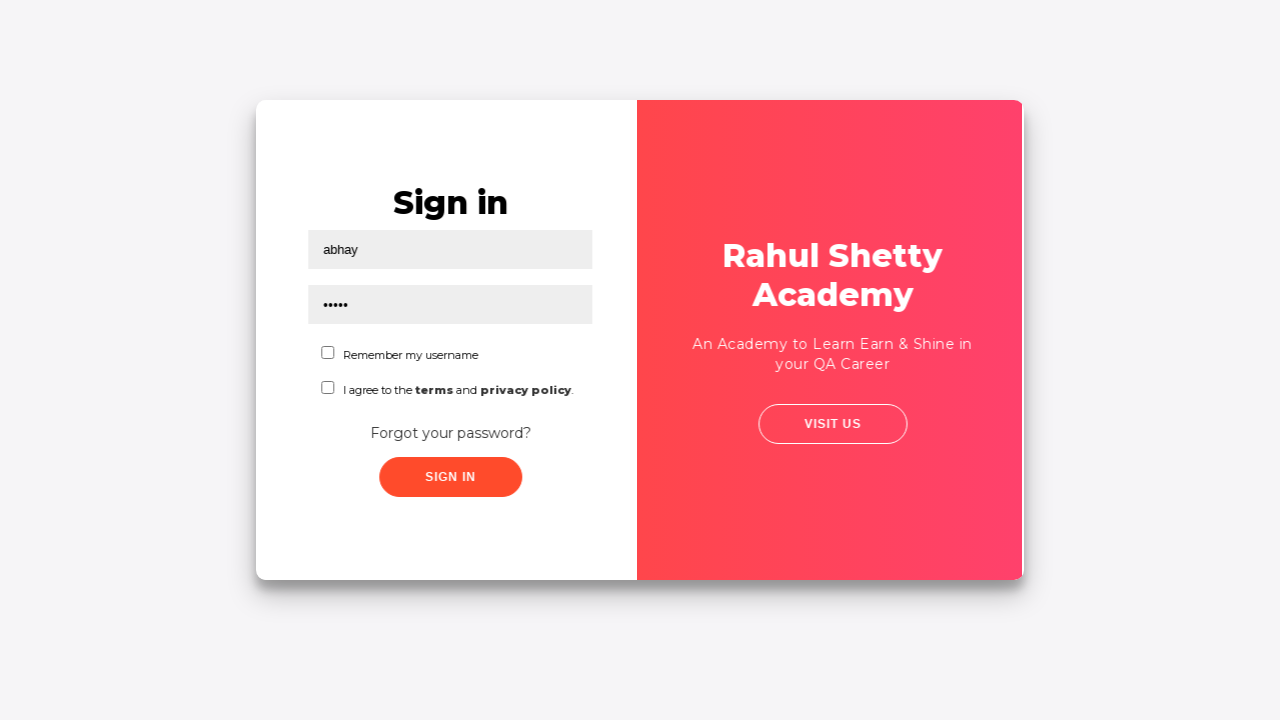

Waited for password reset form to load
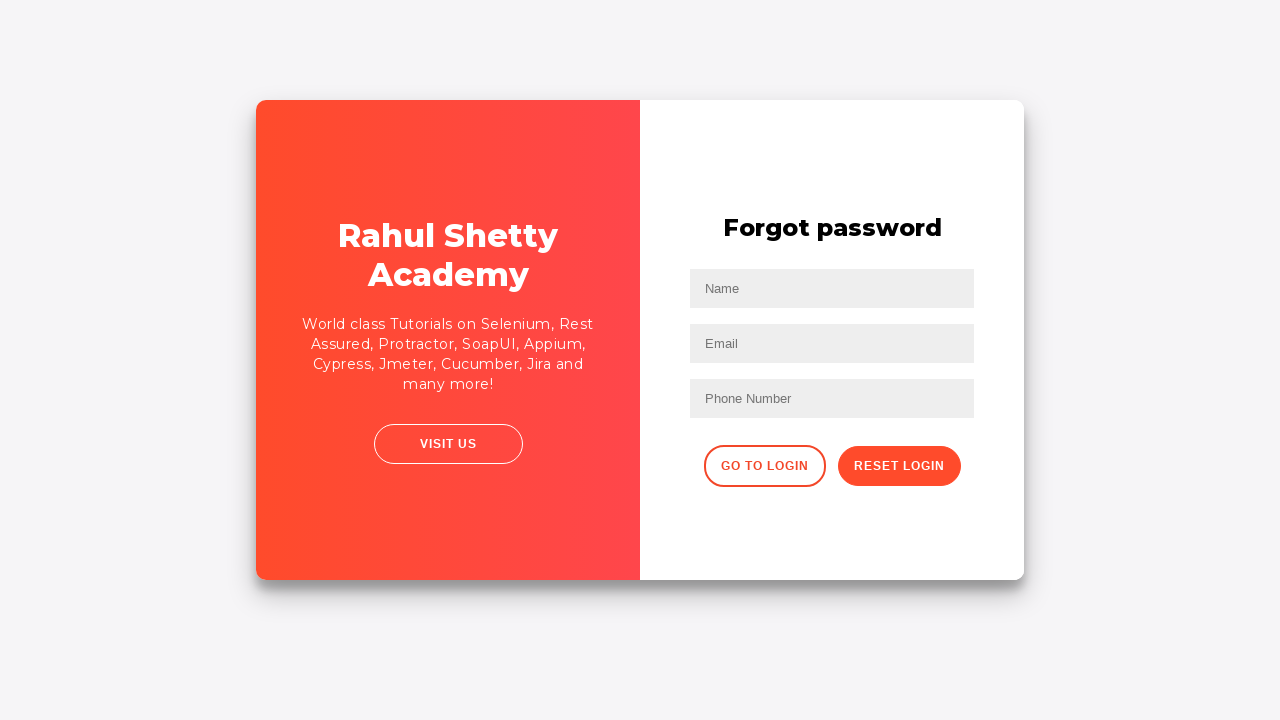

Filled name field with 'rahul' in password reset form on //input[@placeholder='Name']
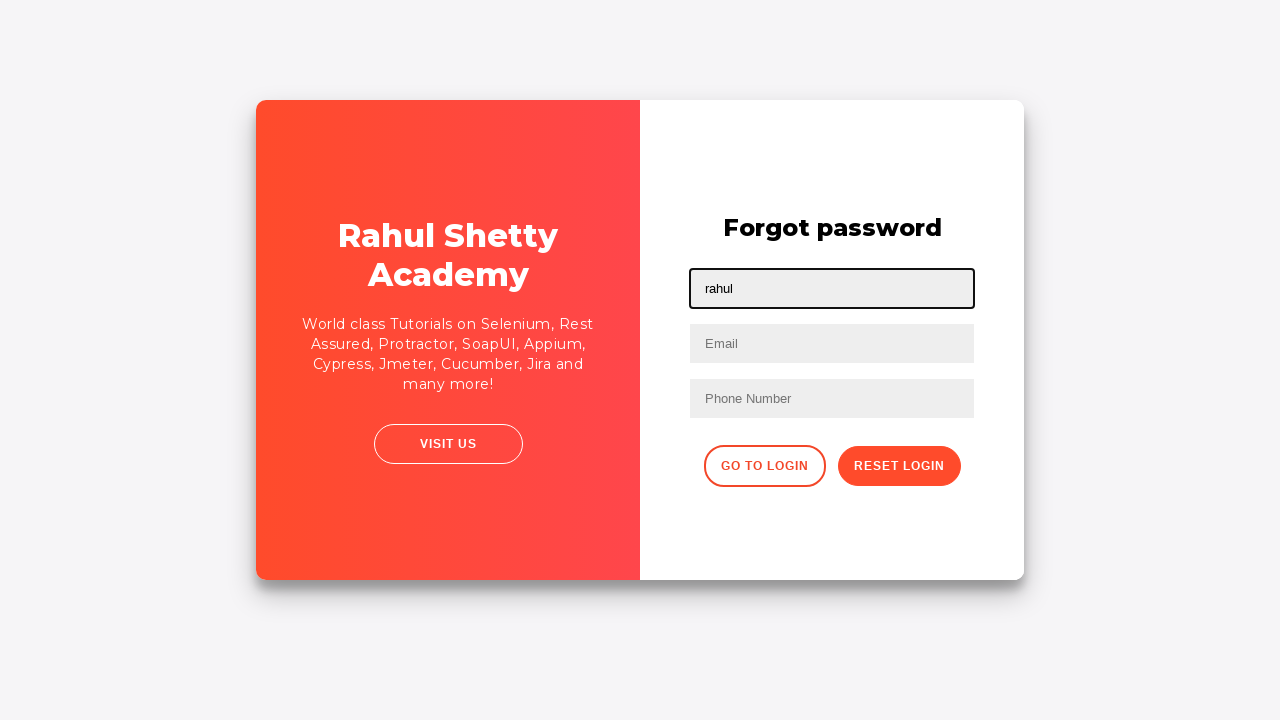

Filled email field with 'abhay@gmail.com' on input[placeholder='Email']
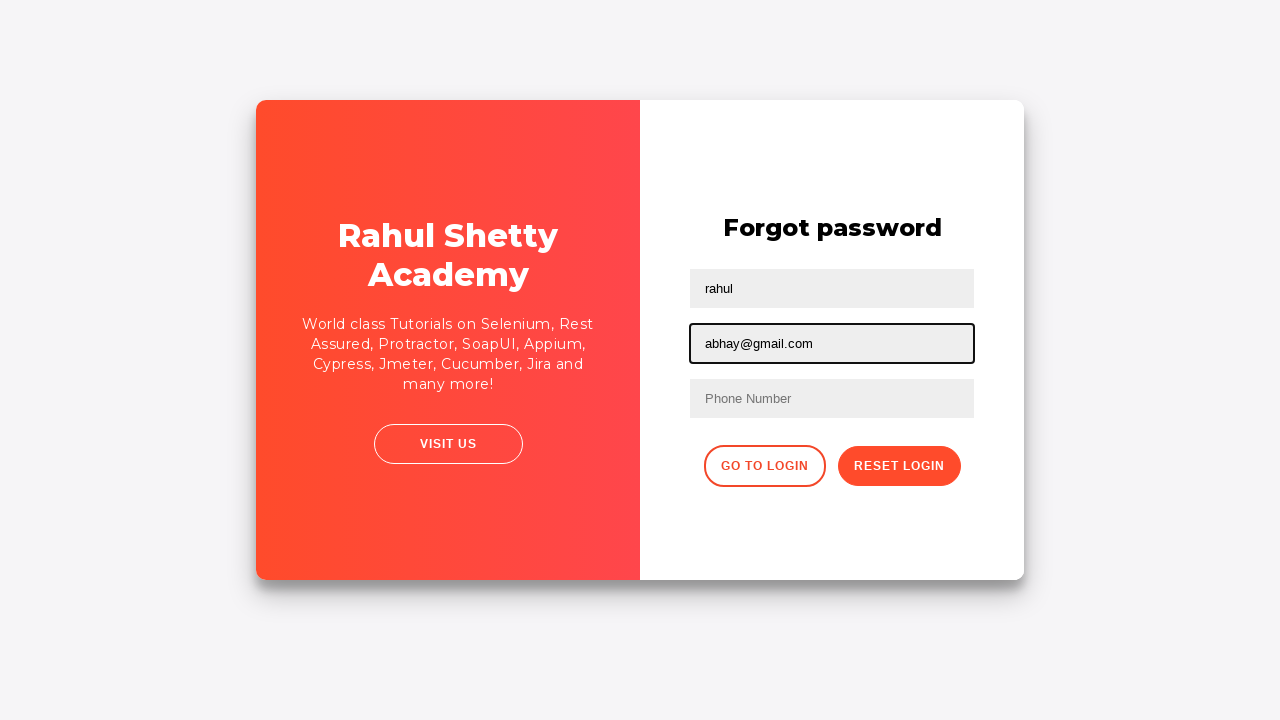

Cleared email field on input[placeholder='Email']
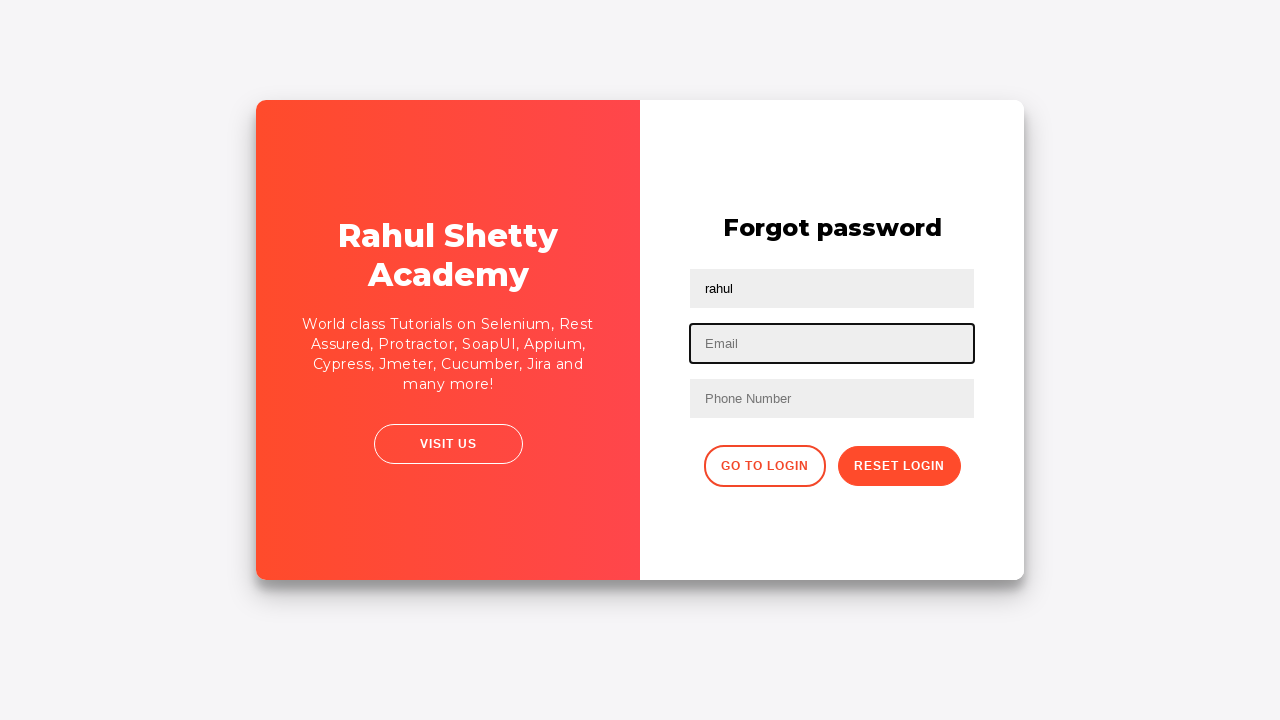

Filled email field with correct email 'rahul@gmail.com' on //input[@type='text'][2]
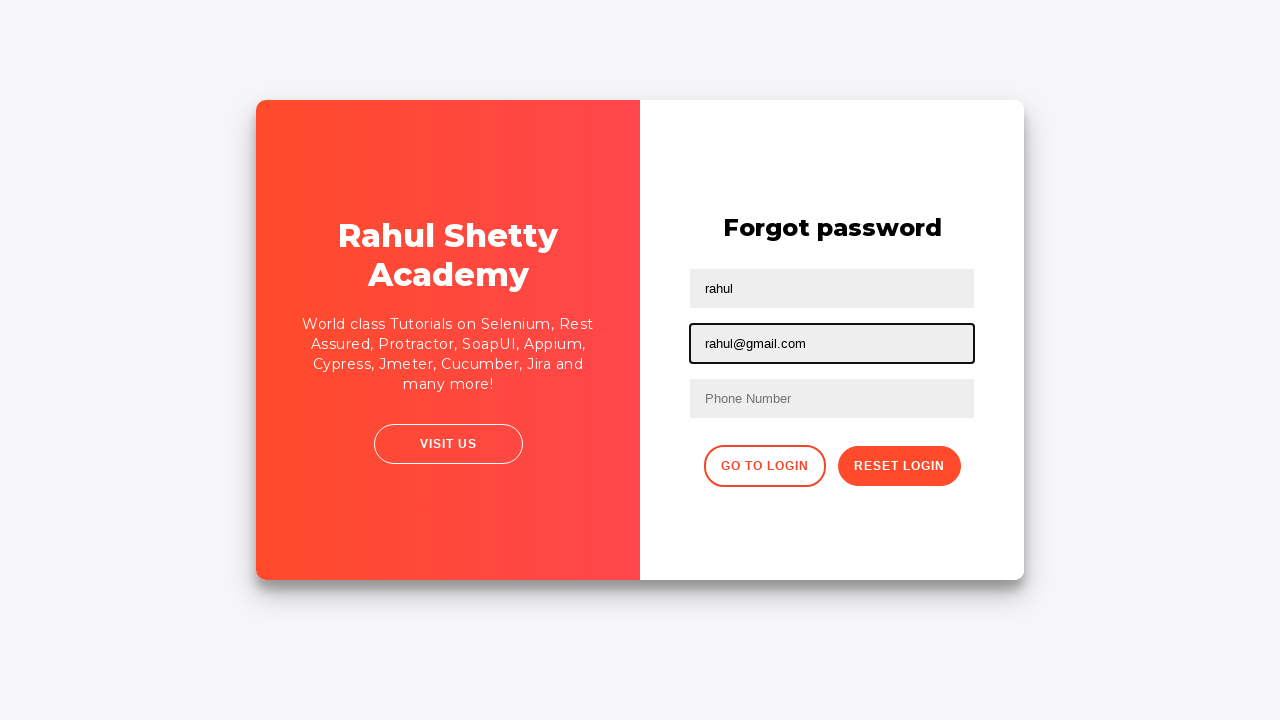

Filled phone number field with '9862518526' on //form/input[3]
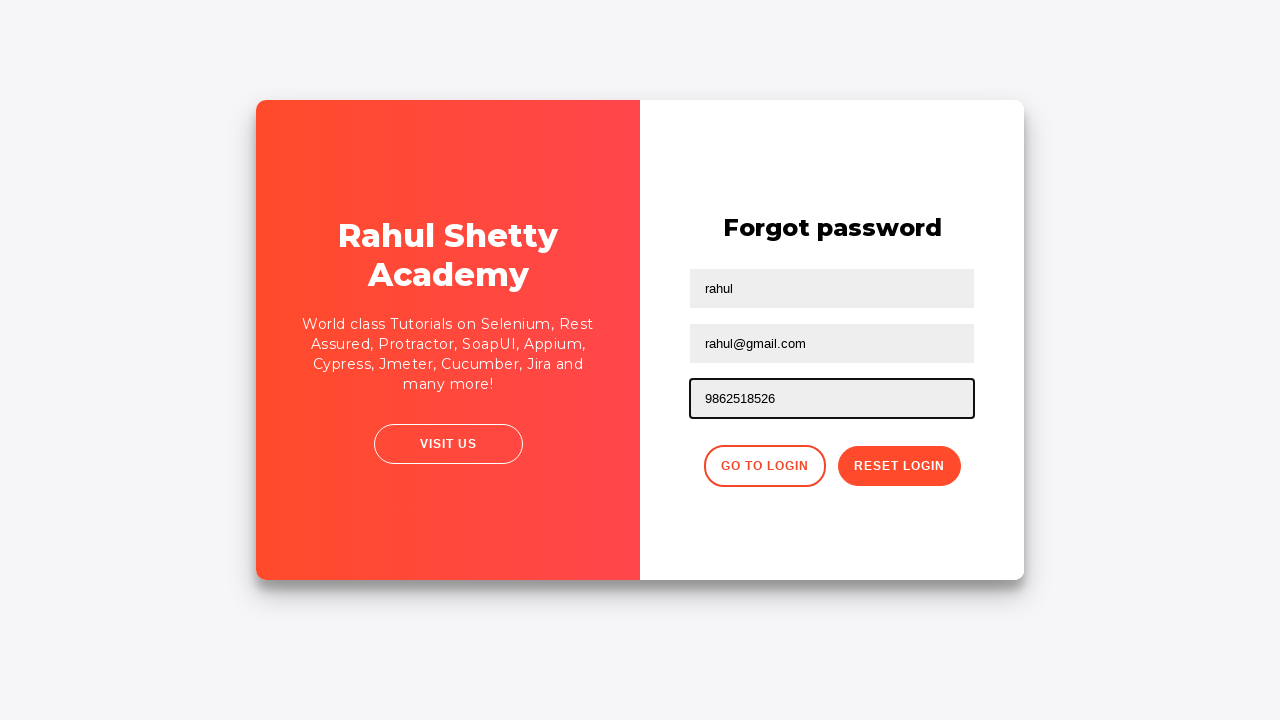

Clicked reset password button at (899, 466) on .reset-pwd-btn
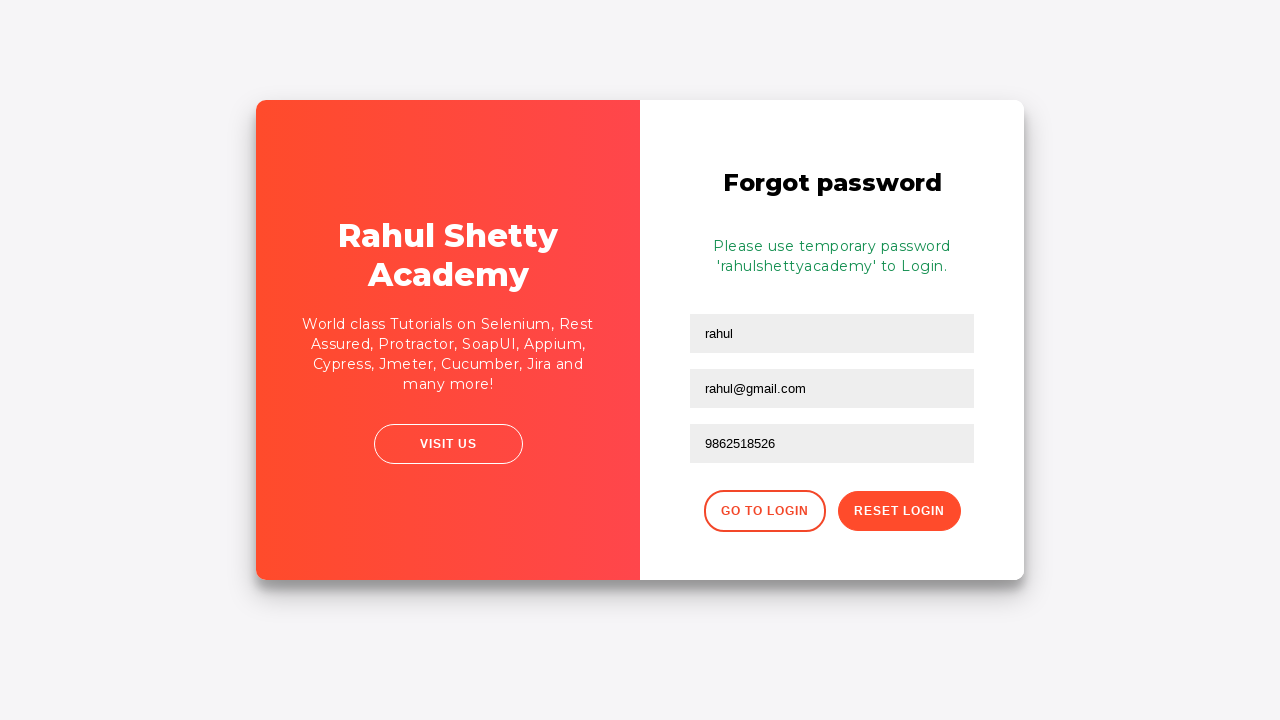

Clicked back button to return to login form at (764, 511) on xpath=//div/button[1]
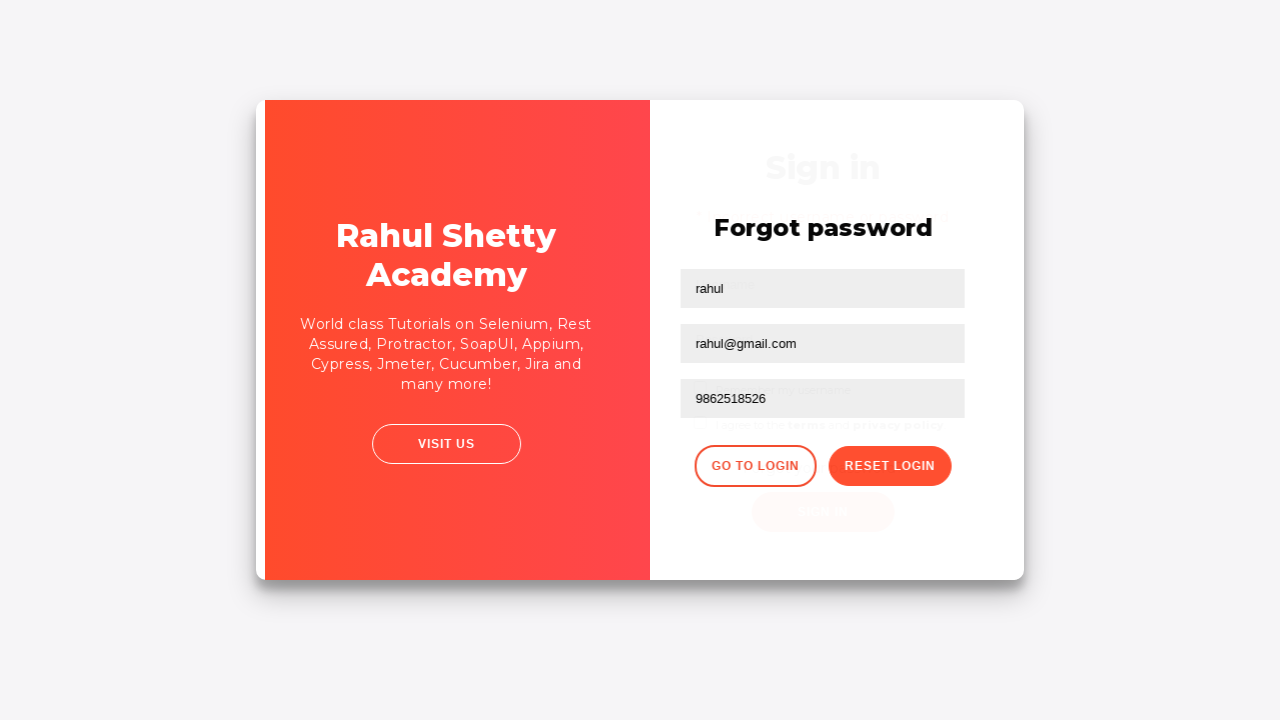

Waited for login form to be visible
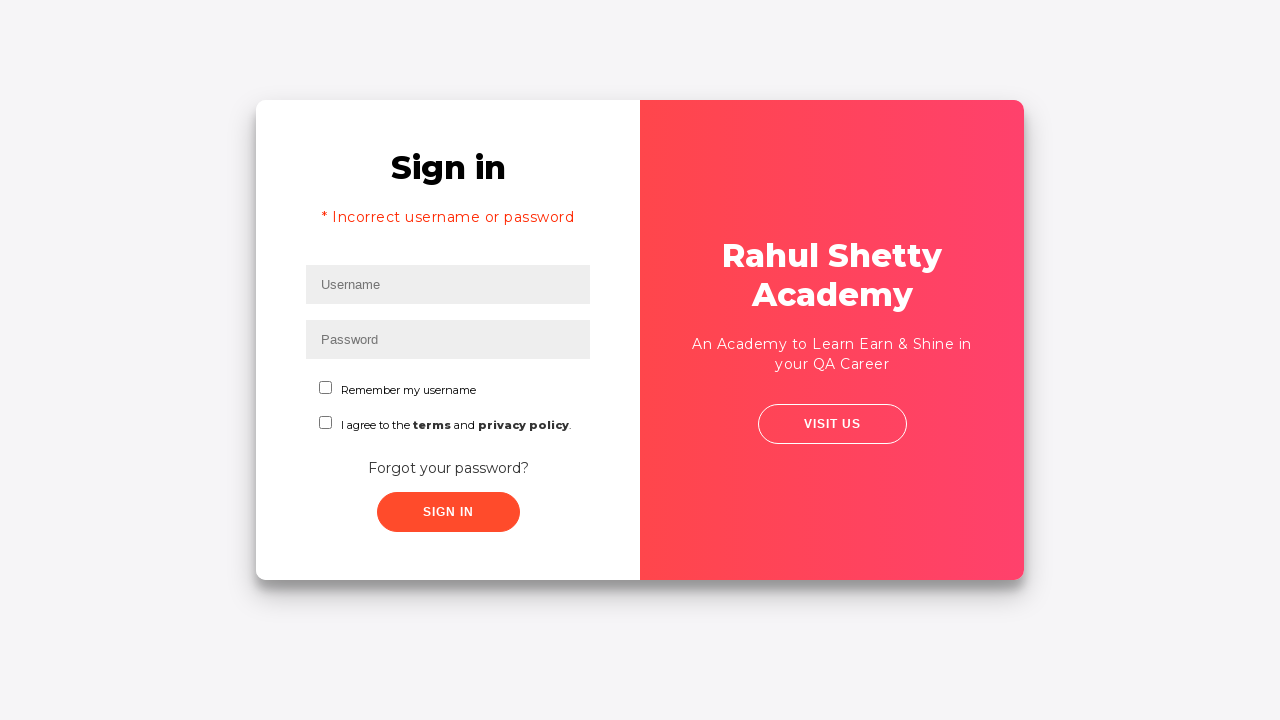

Filled username field with 'rahul' on #inputUsername
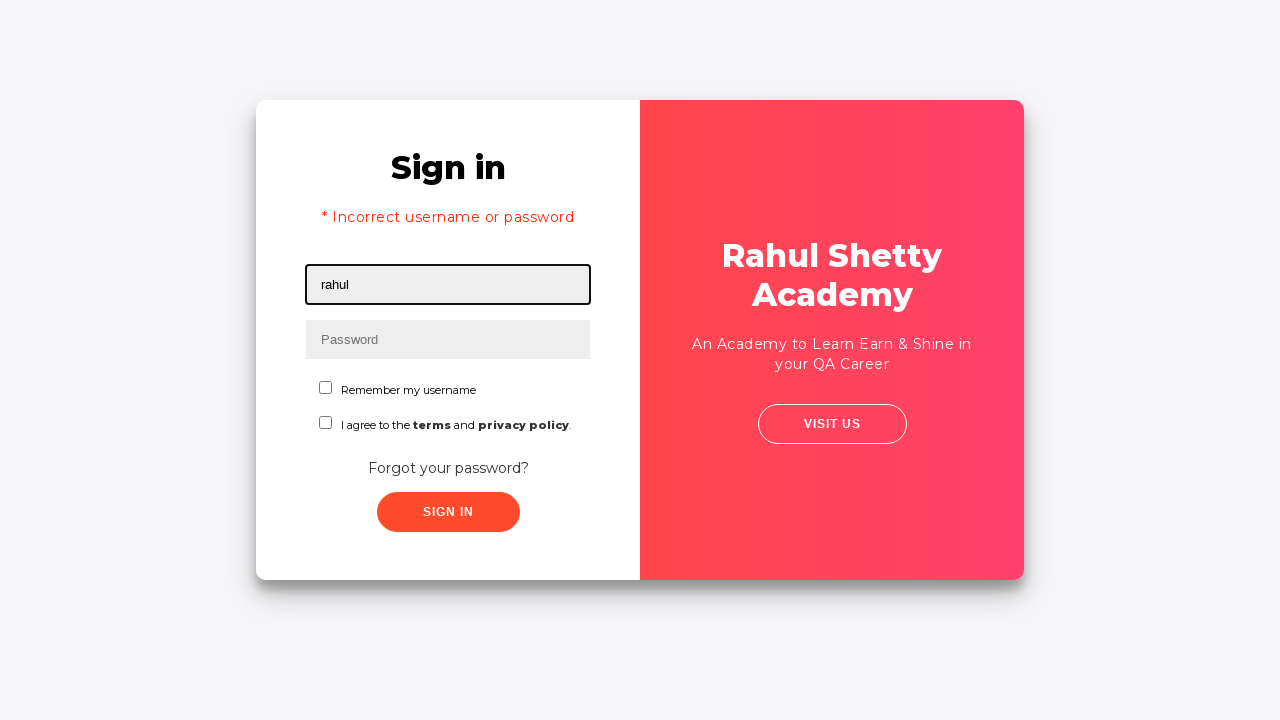

Filled password field with 'rahulshettyacademy' on input[type*='pass']
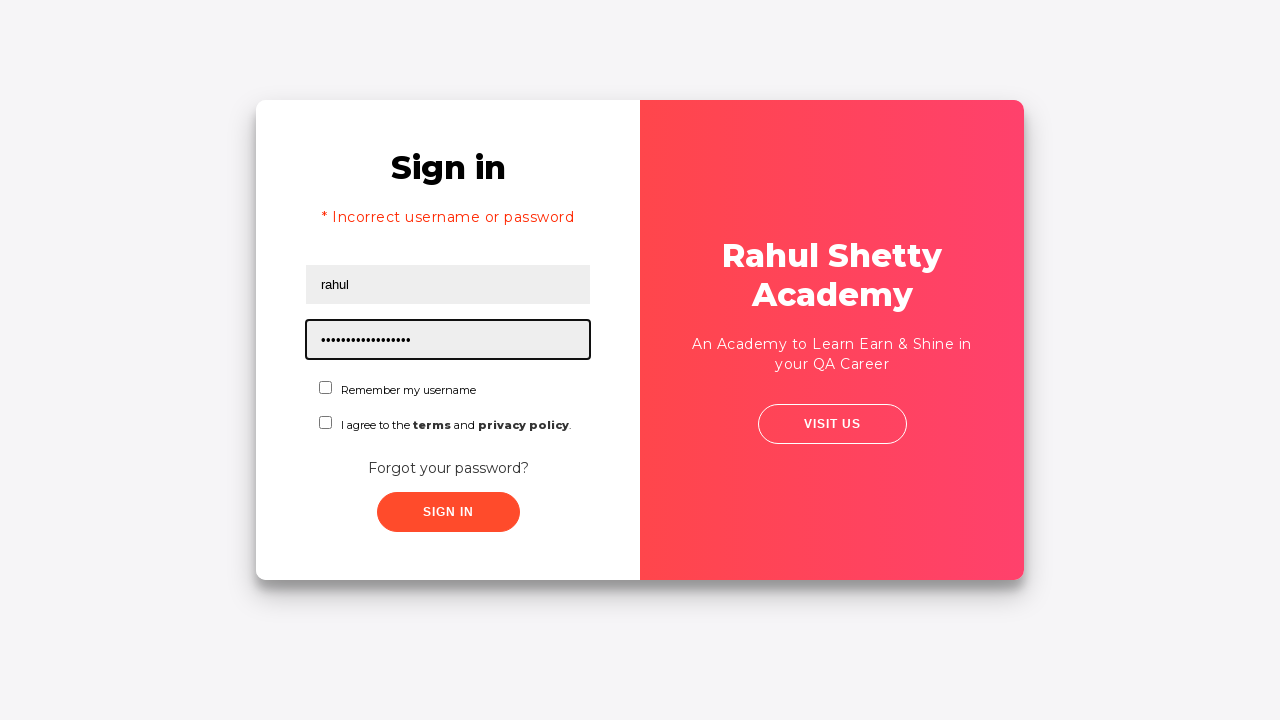

Checked the checkbox at (326, 388) on #chkboxOne
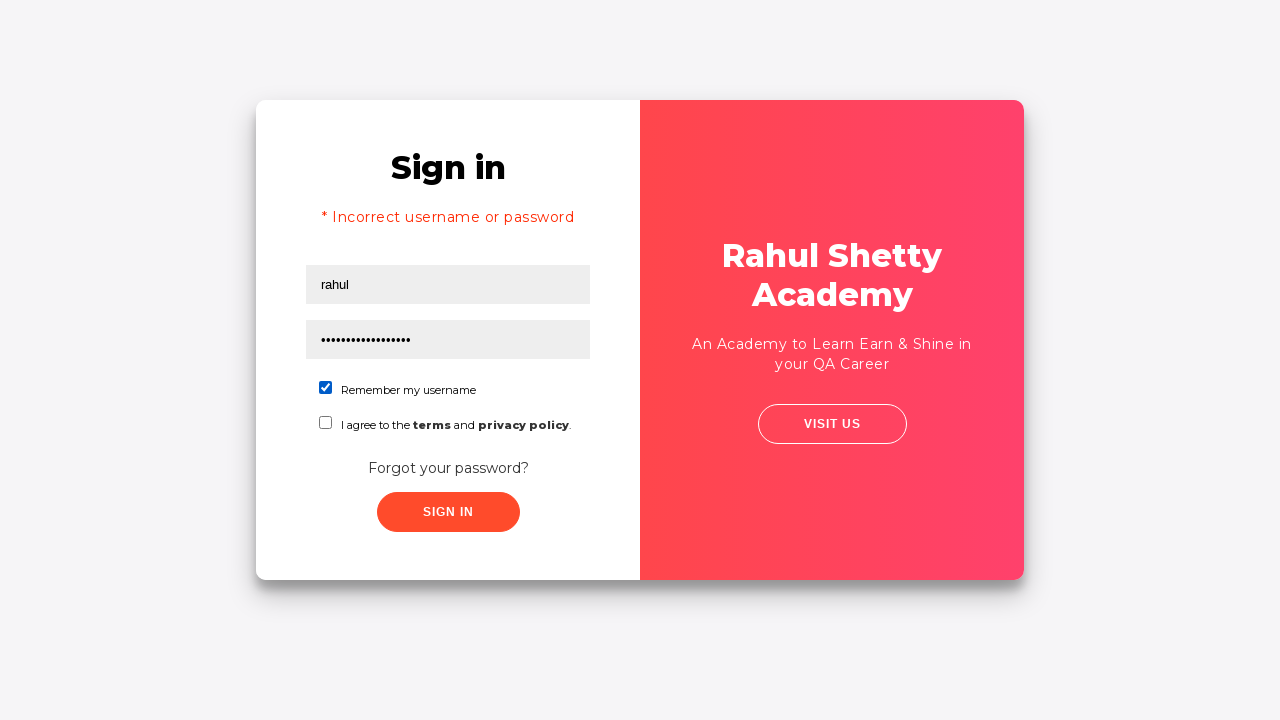

Clicked submit button with correct credentials and checkbox selected at (448, 512) on xpath=//button[contains(@class,'submit')]
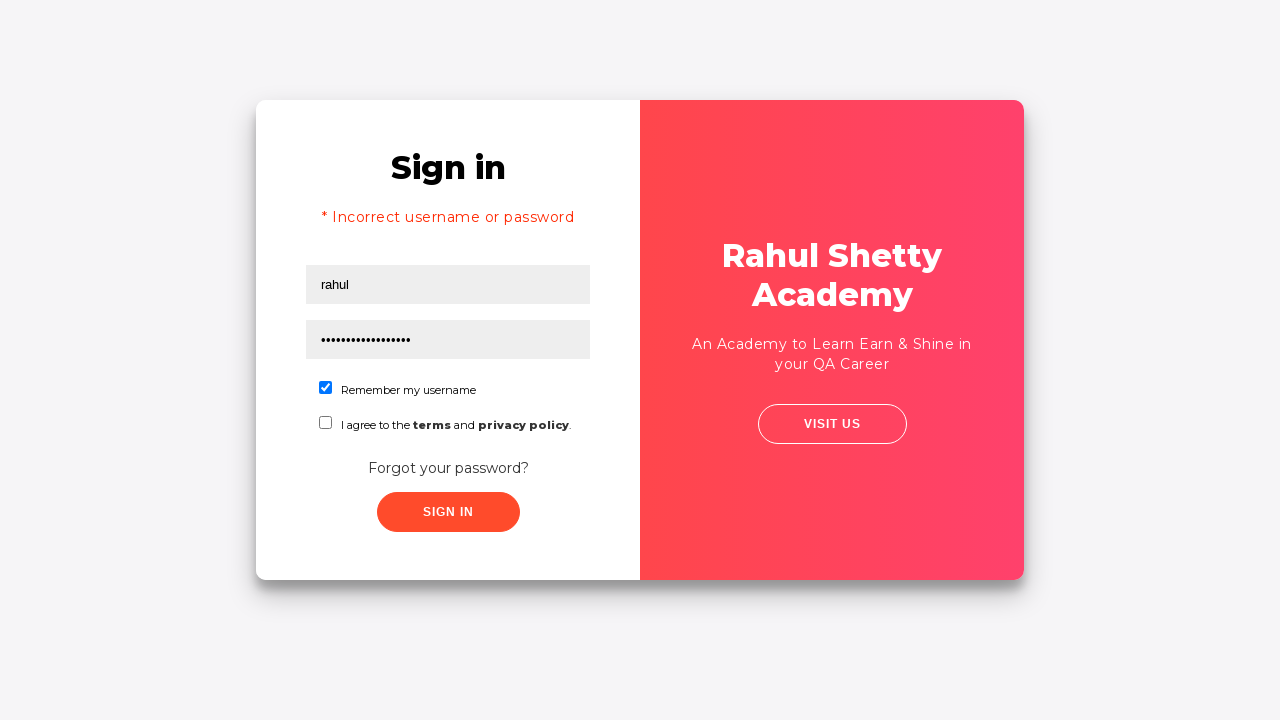

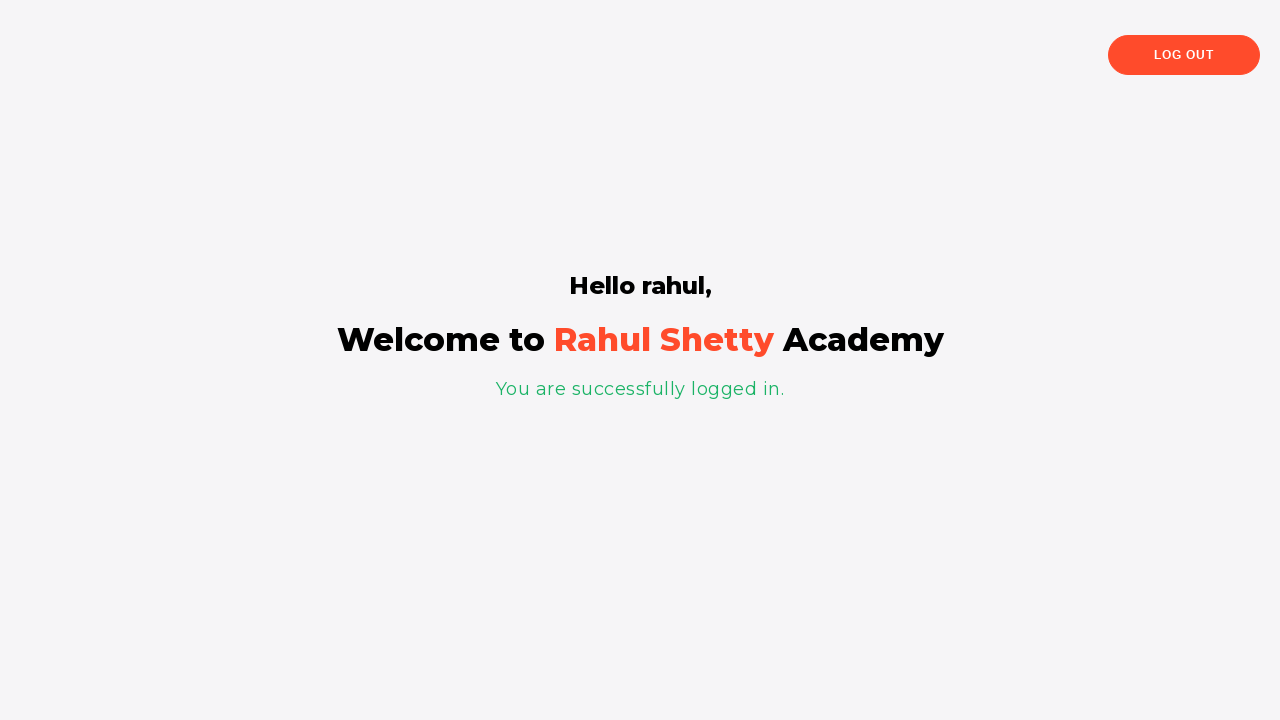